Tests alert handling functionality by triggering different alerts and accepting or dismissing them

Starting URL: https://demoqa.com/alerts

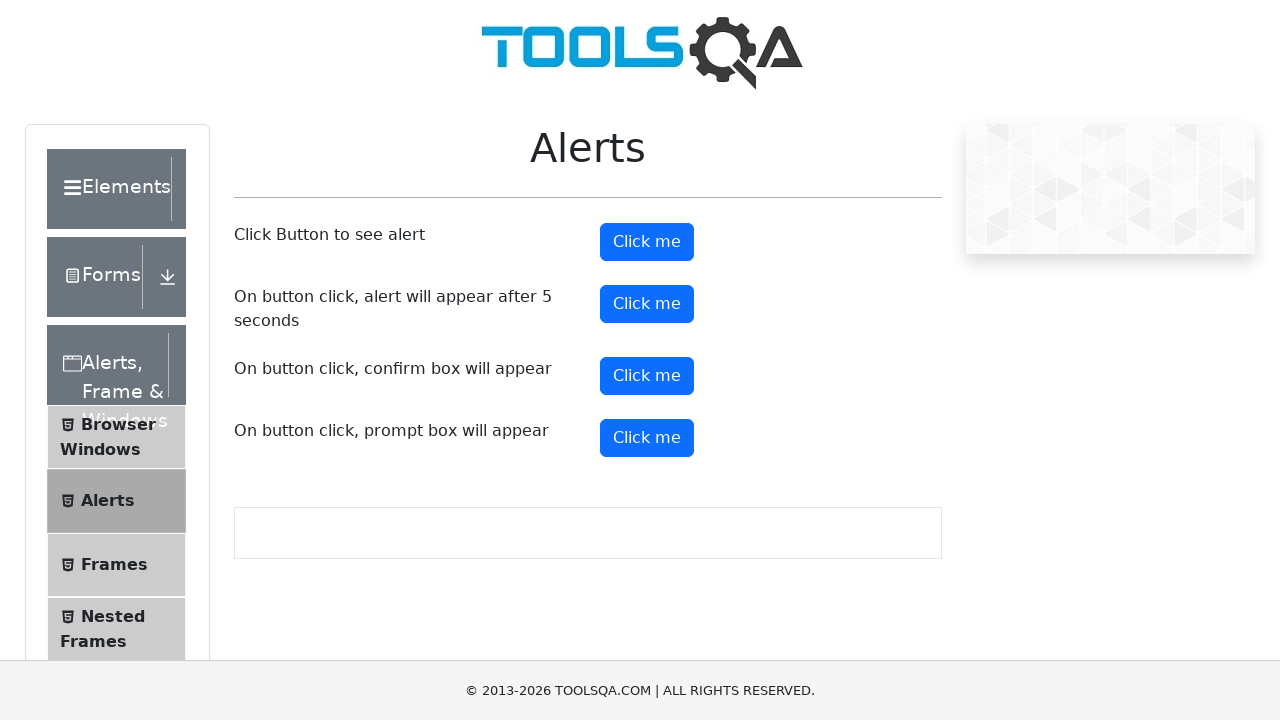

Clicked alert button to trigger first alert at (647, 242) on #alertButton
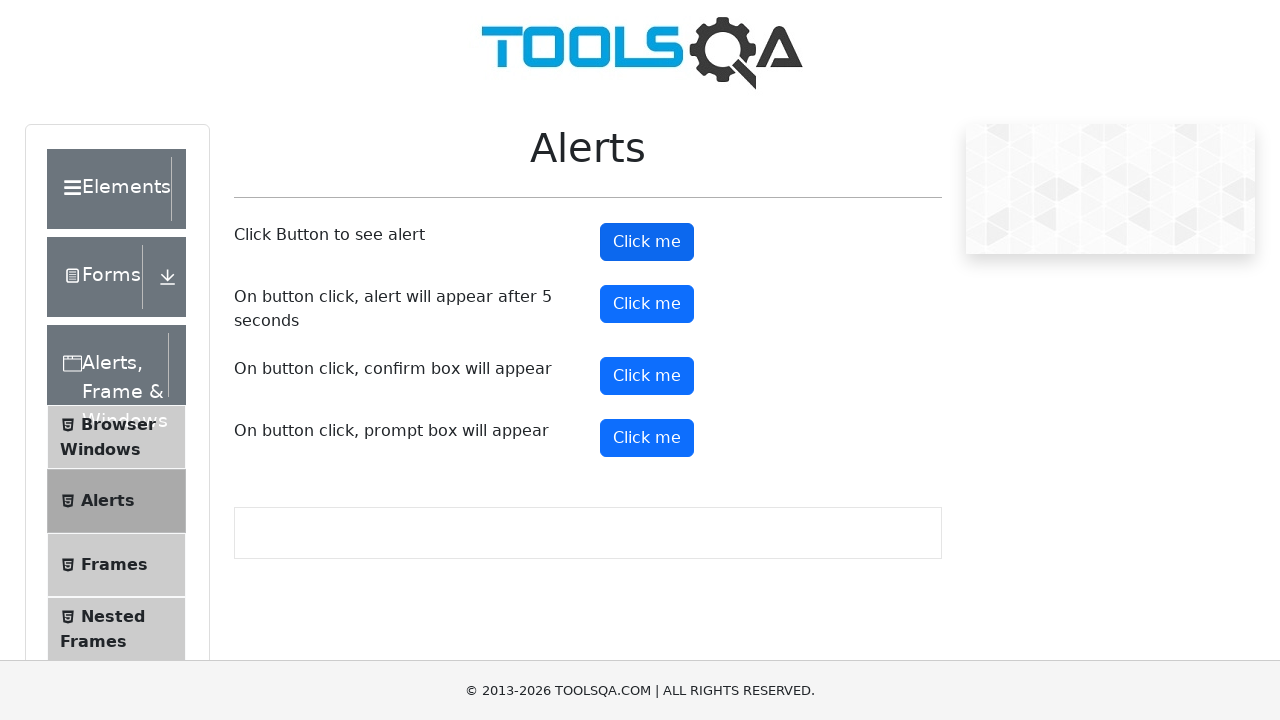

Set up dialog handler to accept alerts
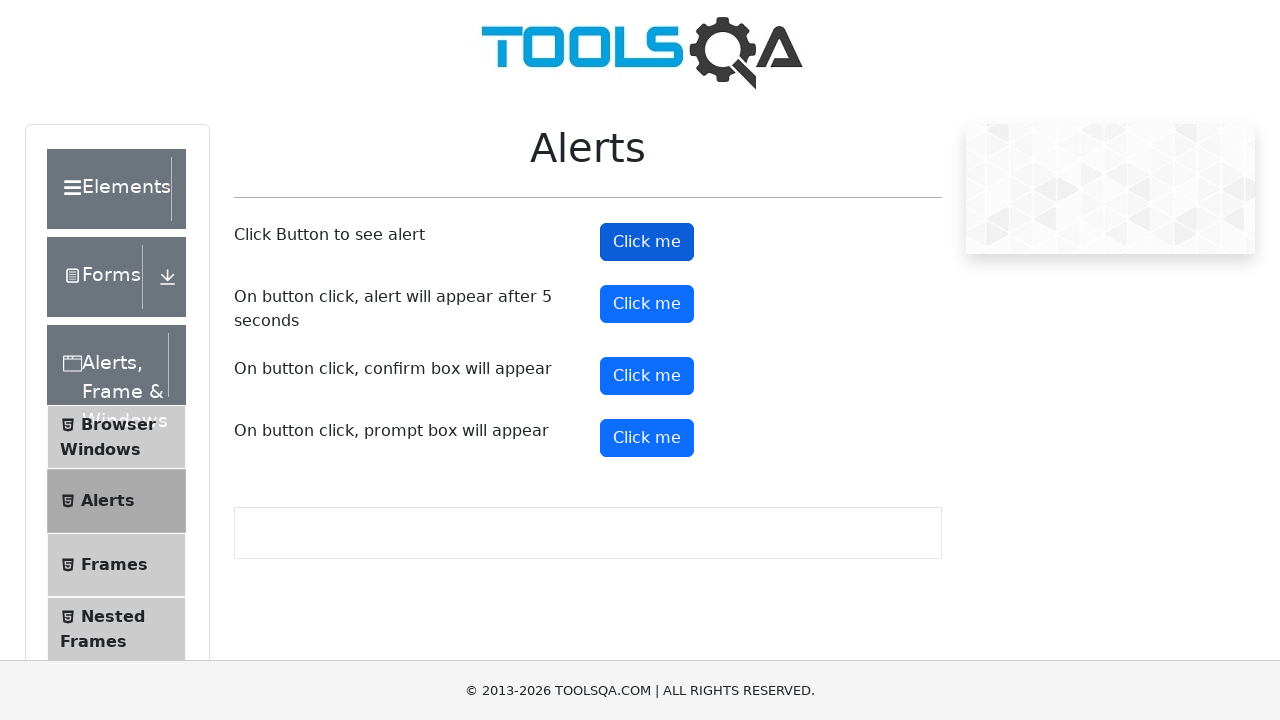

Clicked confirm button to trigger confirmation dialog at (647, 376) on #confirmButton
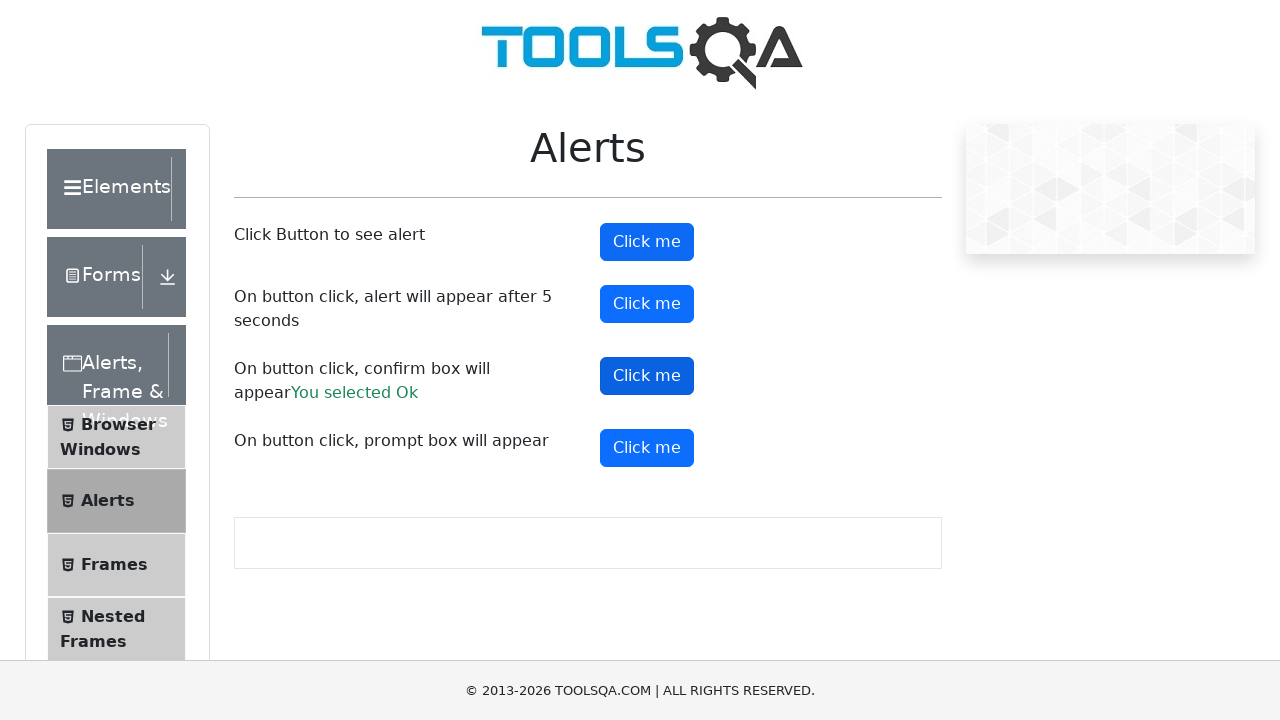

Clicked confirm button again to trigger another confirmation dialog at (647, 376) on #confirmButton
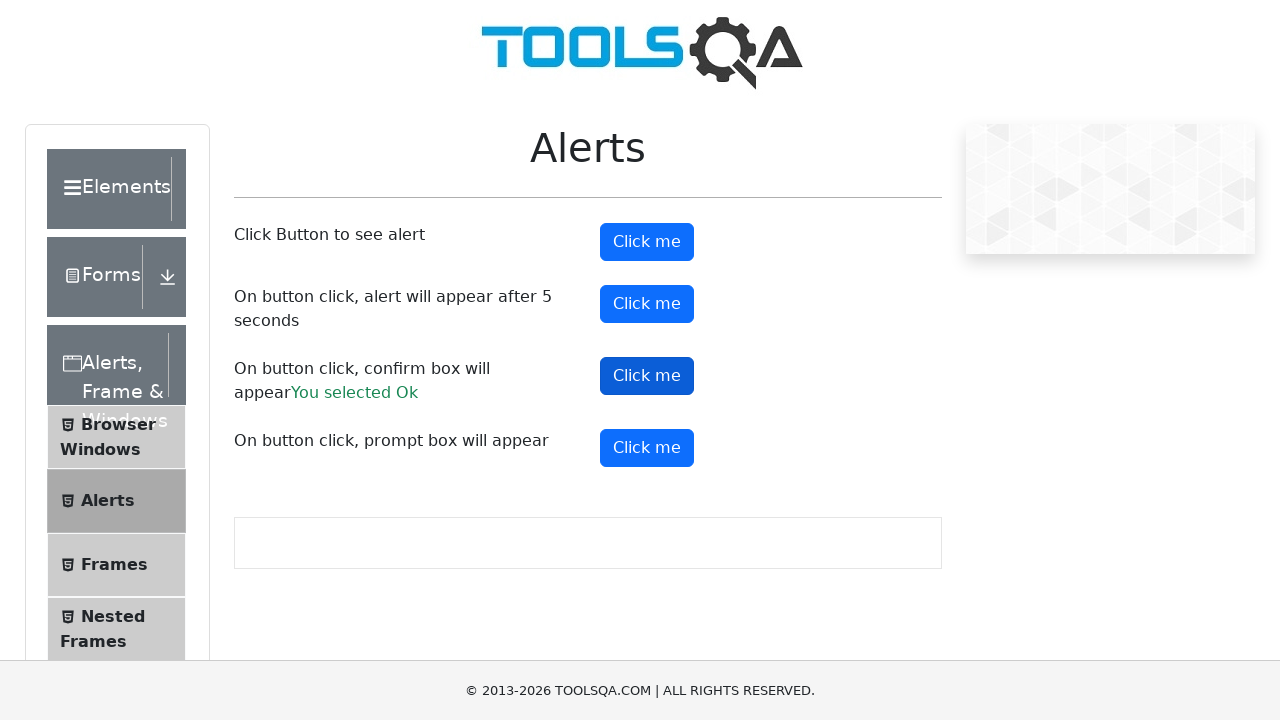

Updated dialog handler to dismiss alerts
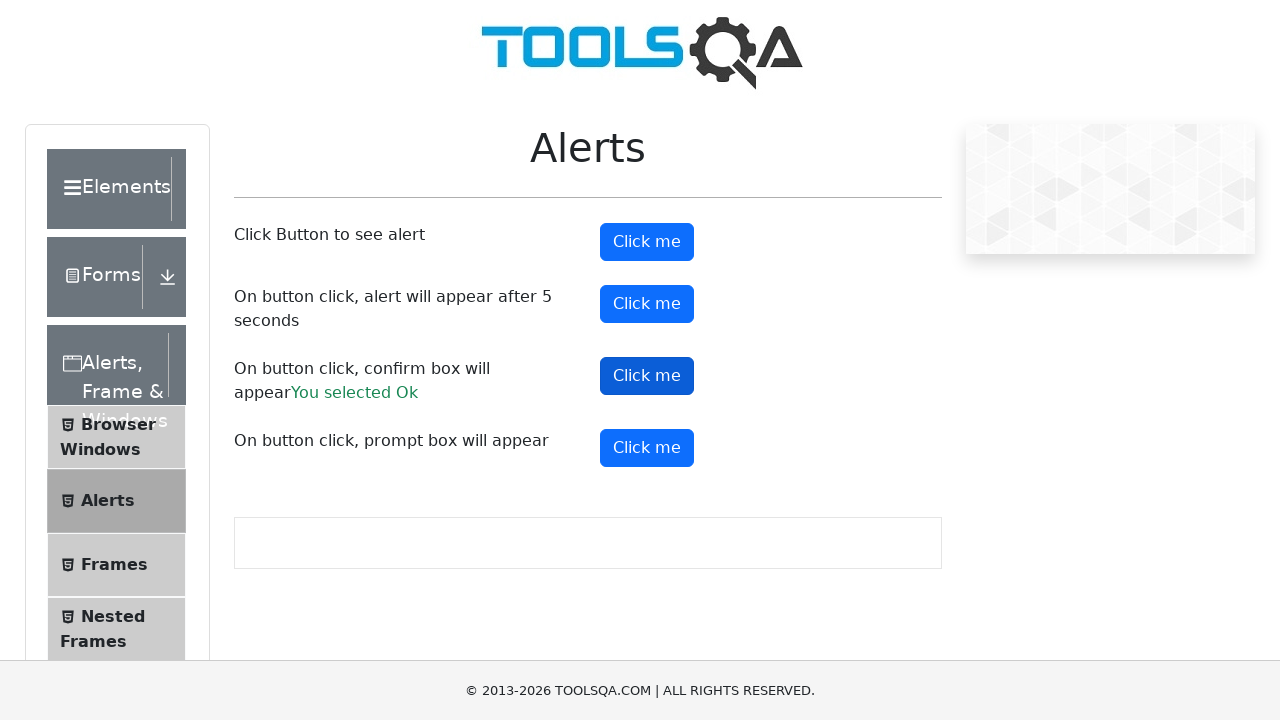

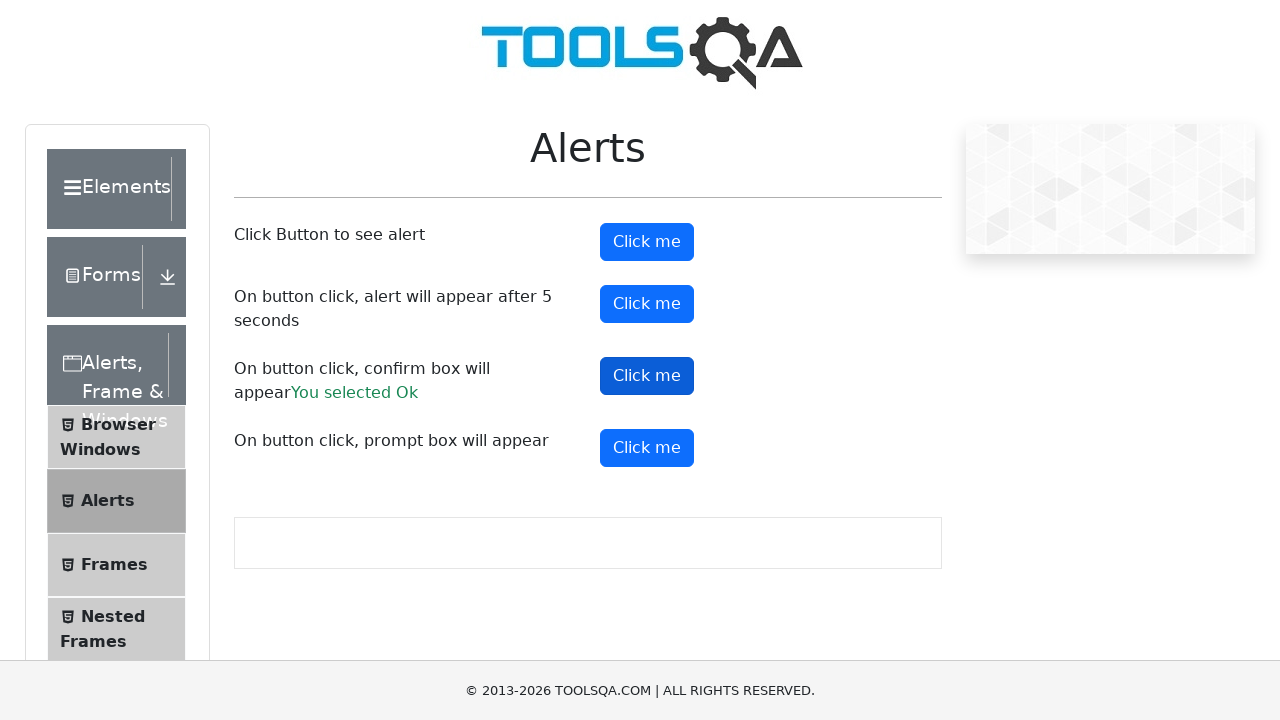